Tests auto-suggestive dropdown functionality by typing a partial country name and selecting a matching option from the suggestions

Starting URL: https://rahulshettyacademy.com/AutomationPractice

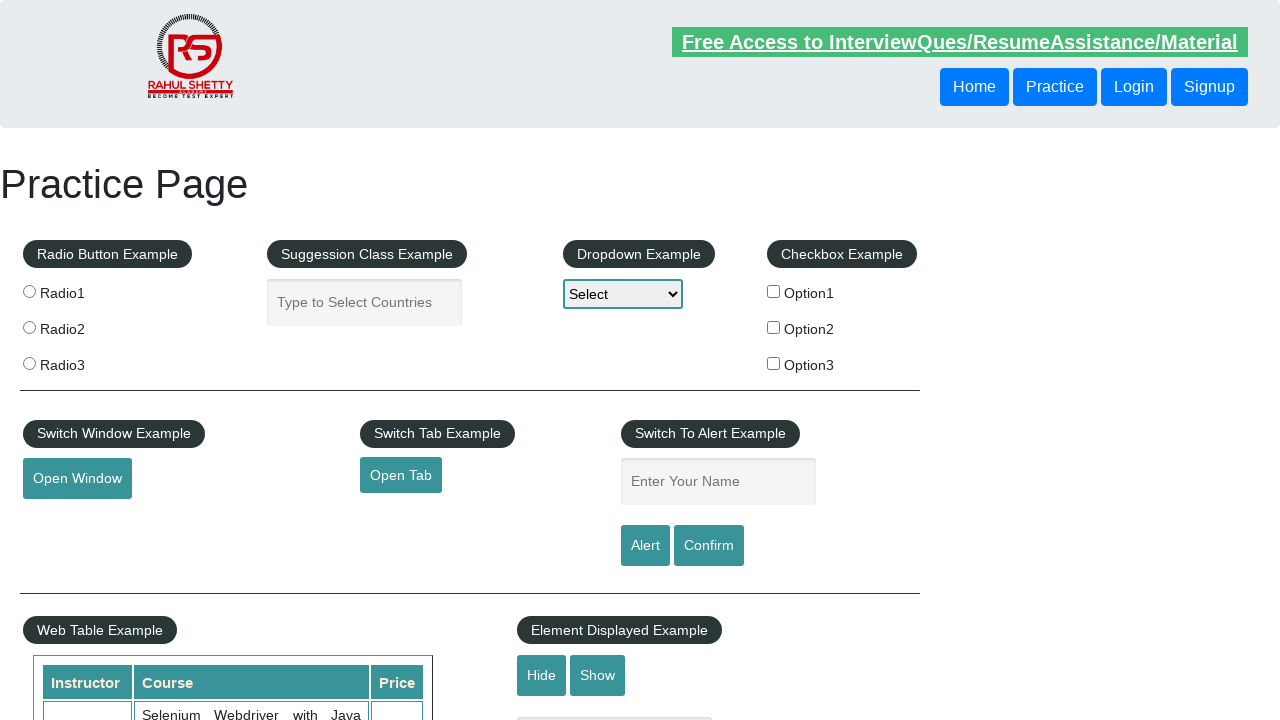

Filled autocomplete field with 'chi' to trigger suggestions on input#autocomplete
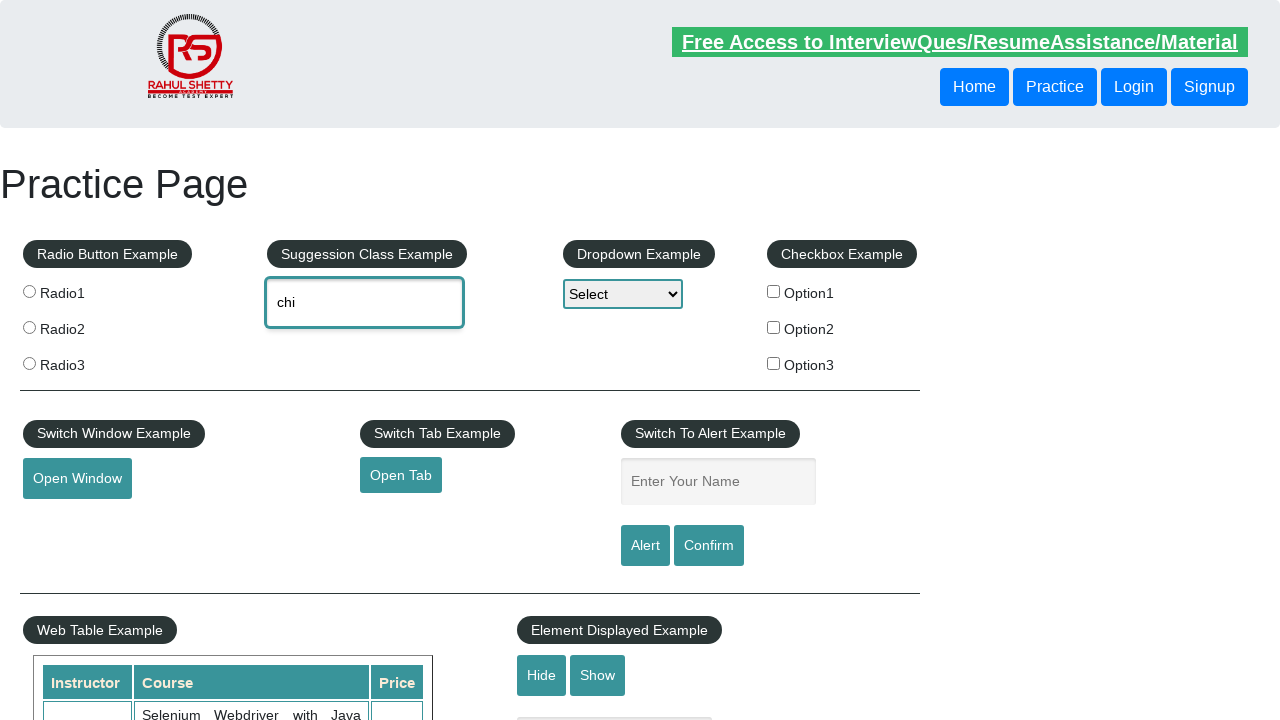

Autocomplete suggestions loaded
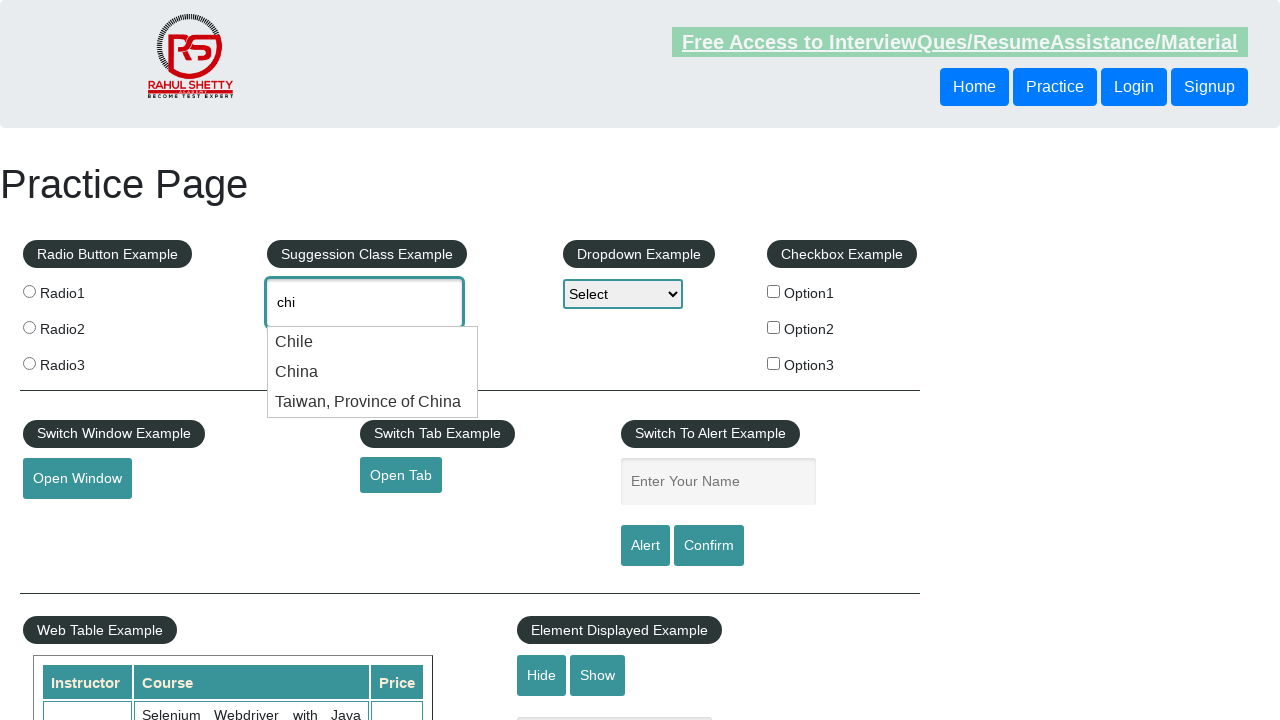

Retrieved all autocomplete suggestion options
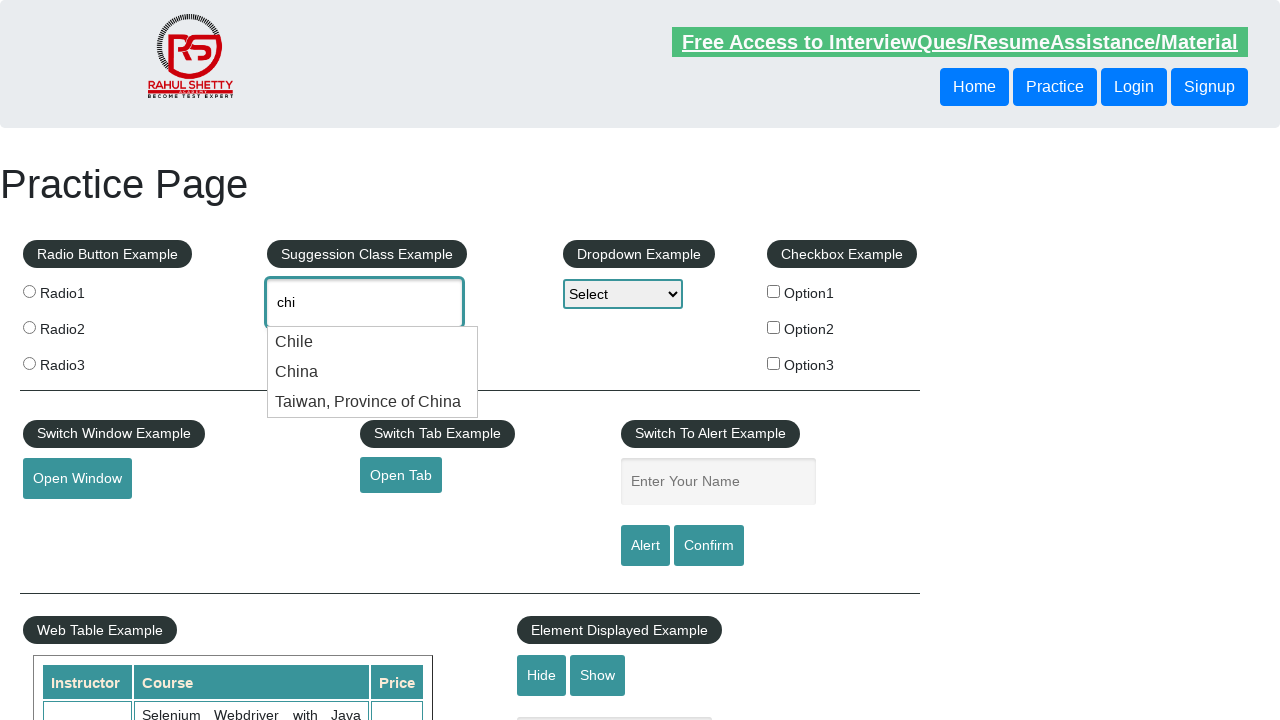

Selected 'China' from autocomplete suggestions at (373, 372) on div.ui-menu-item-wrapper >> nth=1
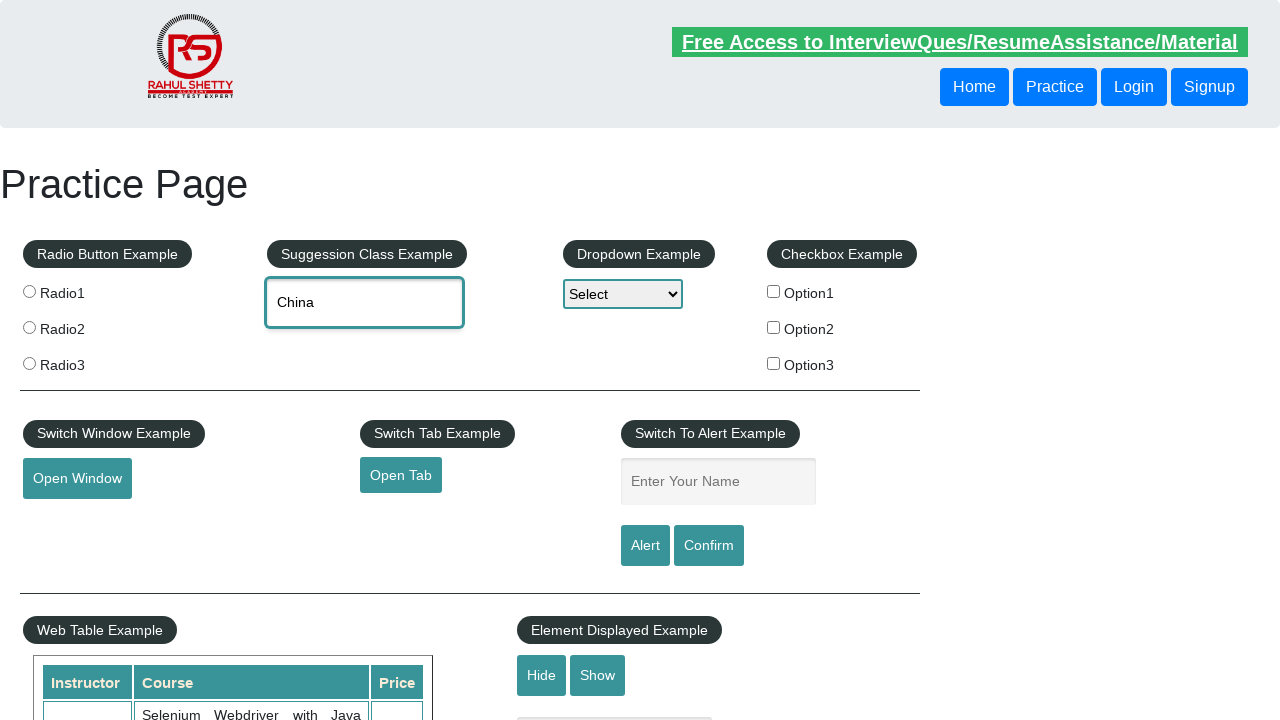

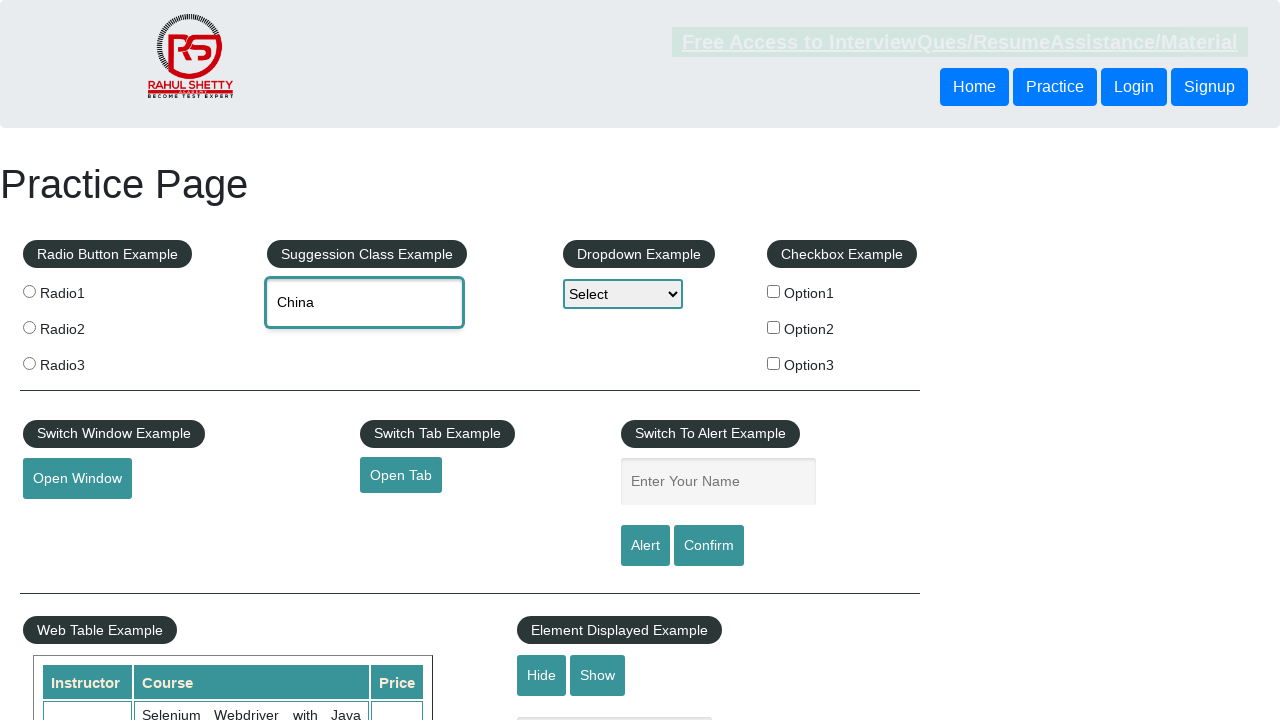